Tests complete car form submission by filling all fields and clicking submit

Starting URL: https://carros-crud.vercel.app/

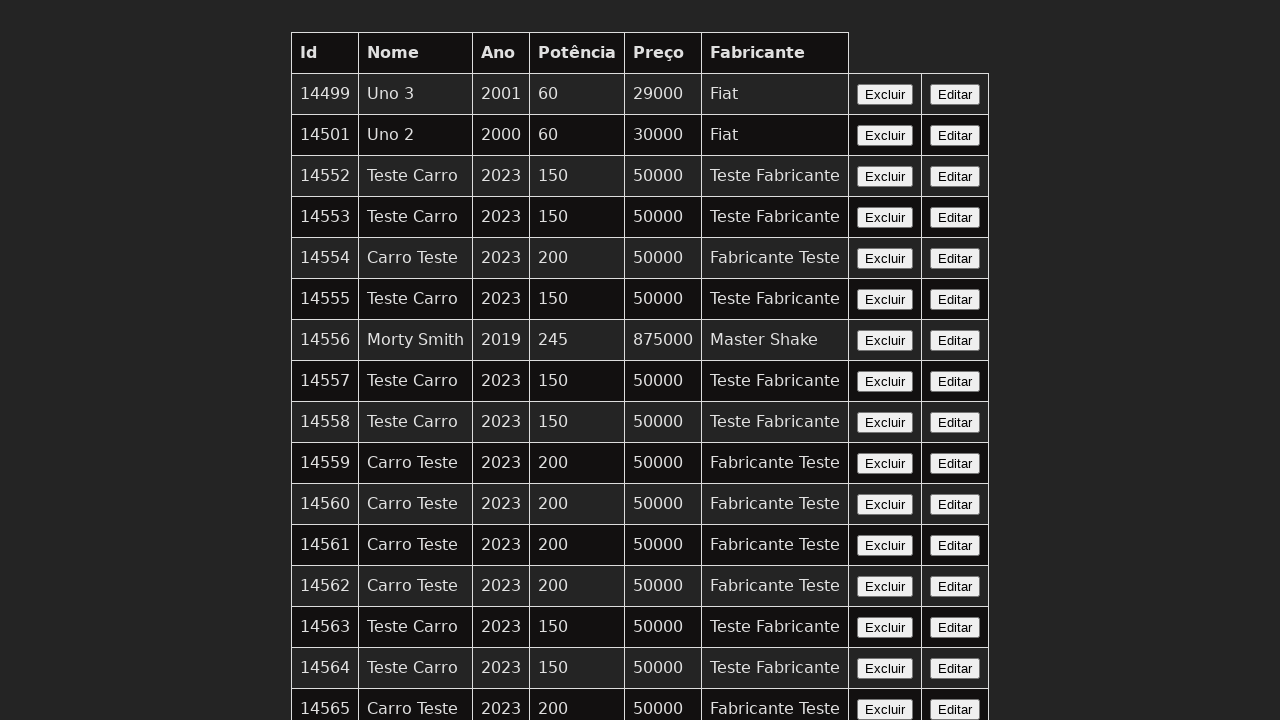

Waited for name field to be visible
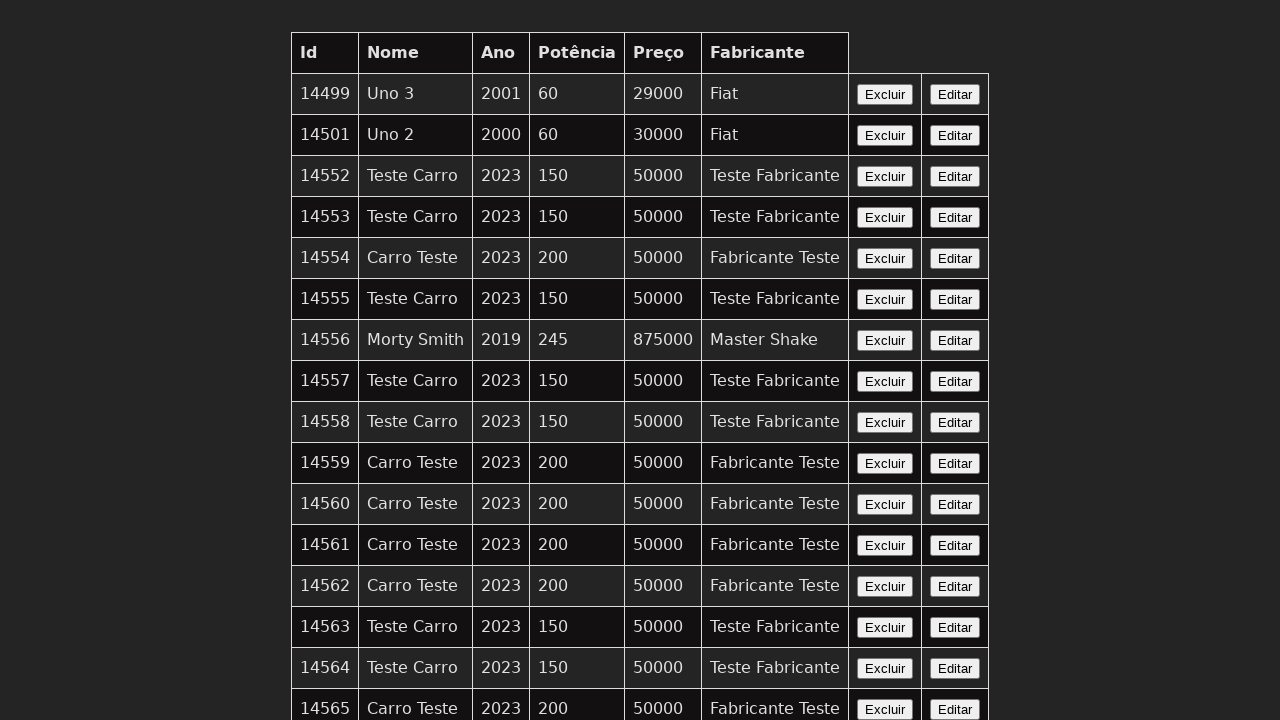

Filled name field with 'Teste Carro' on input[name='nome']
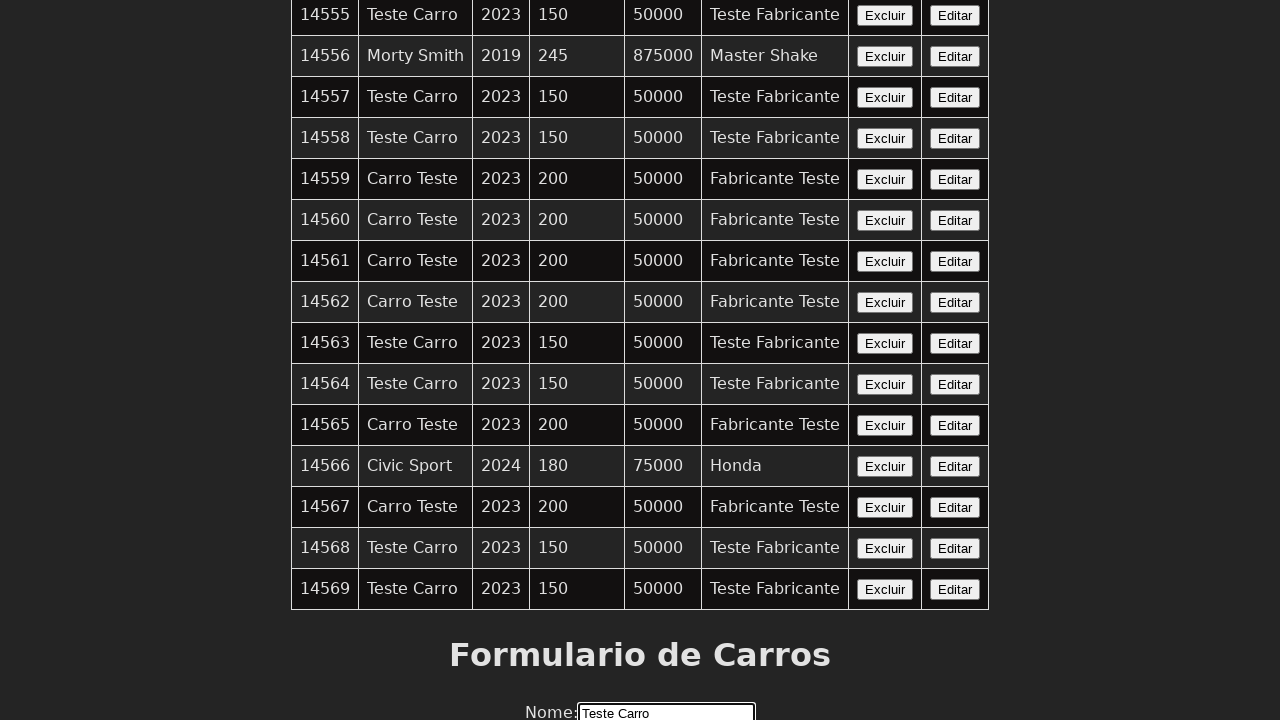

Filled year field with '2023' on input[name='ano']
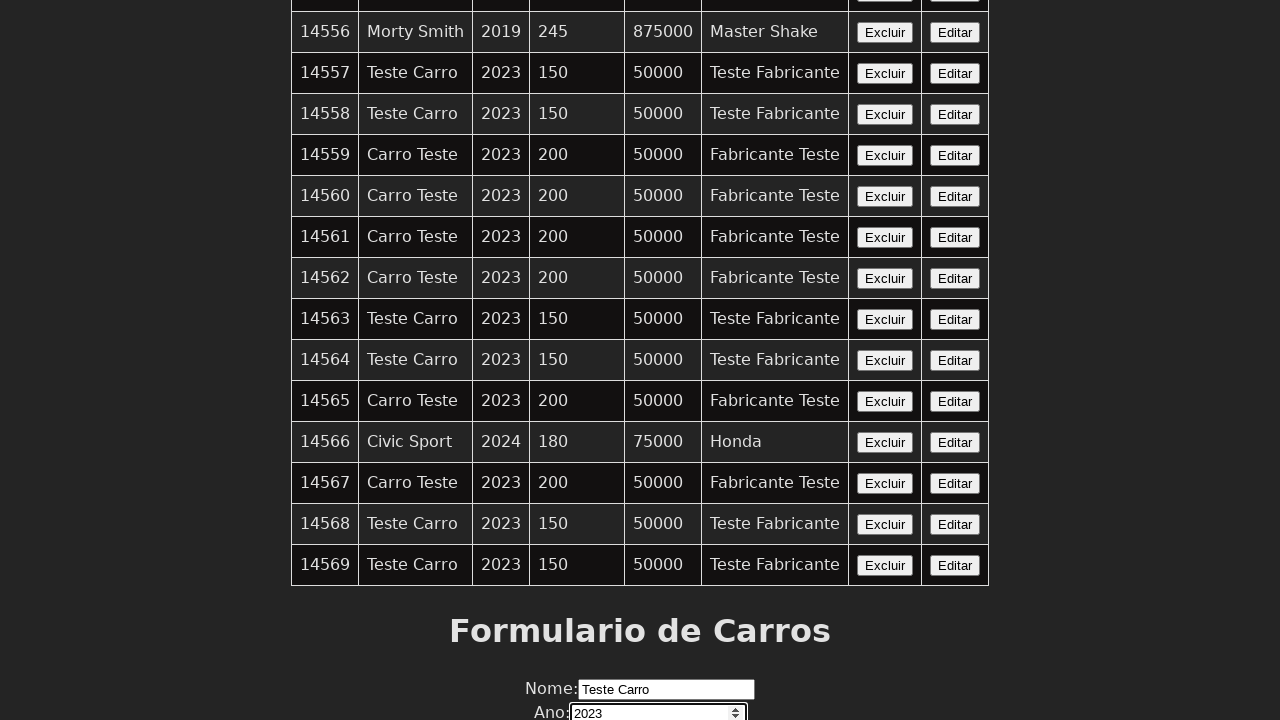

Filled potency field with '150' on input[name='potencia']
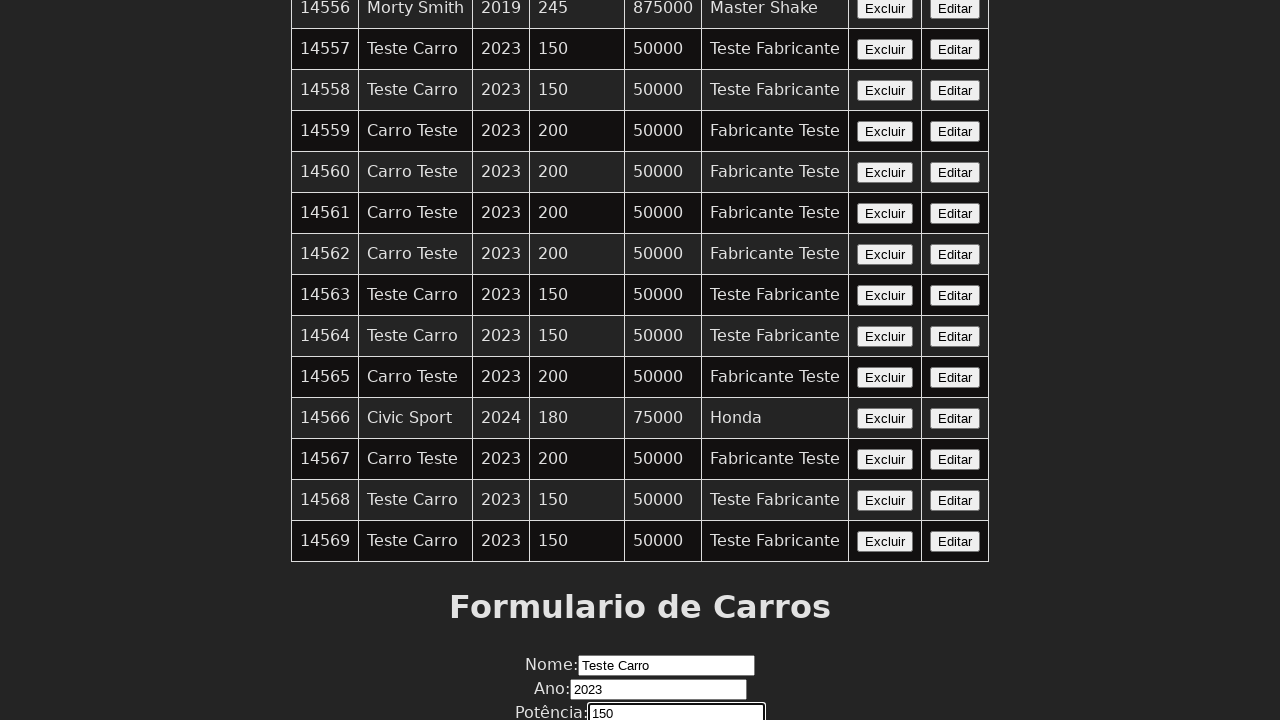

Filled price field with '50000' on input[name='preco']
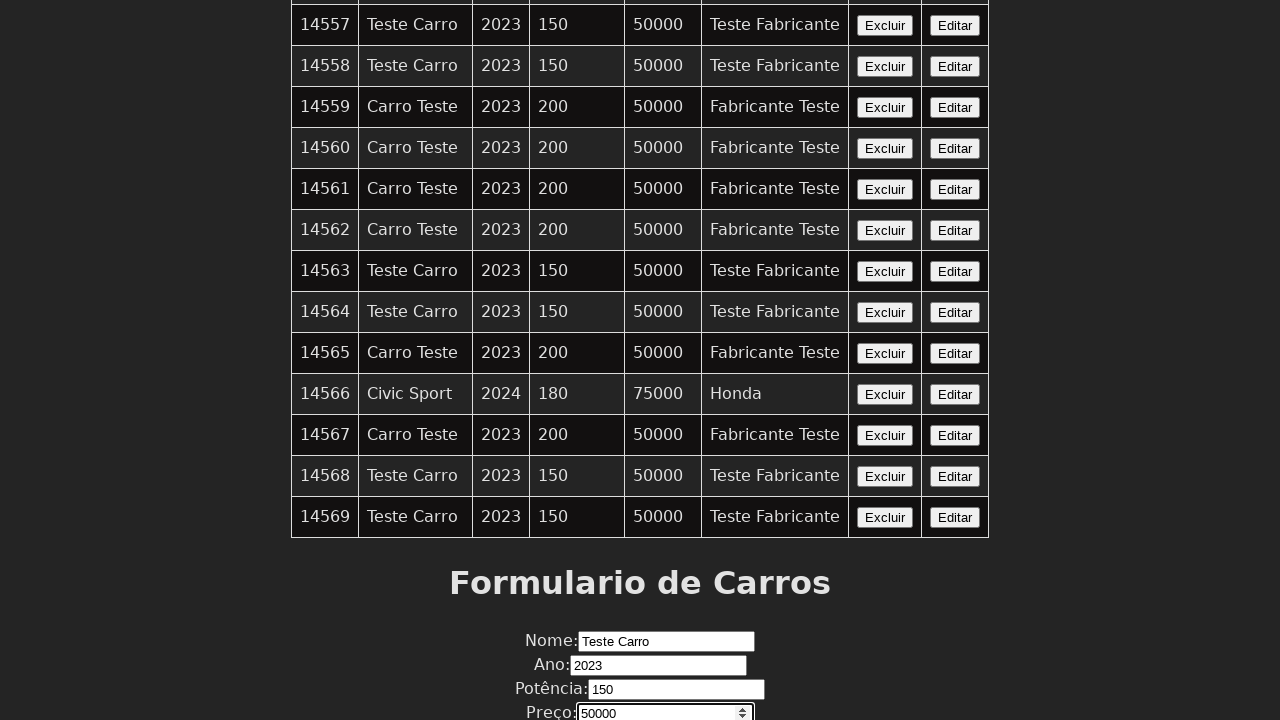

Filled manufacturer field with 'Teste Fabricante' on input[name='fabricante']
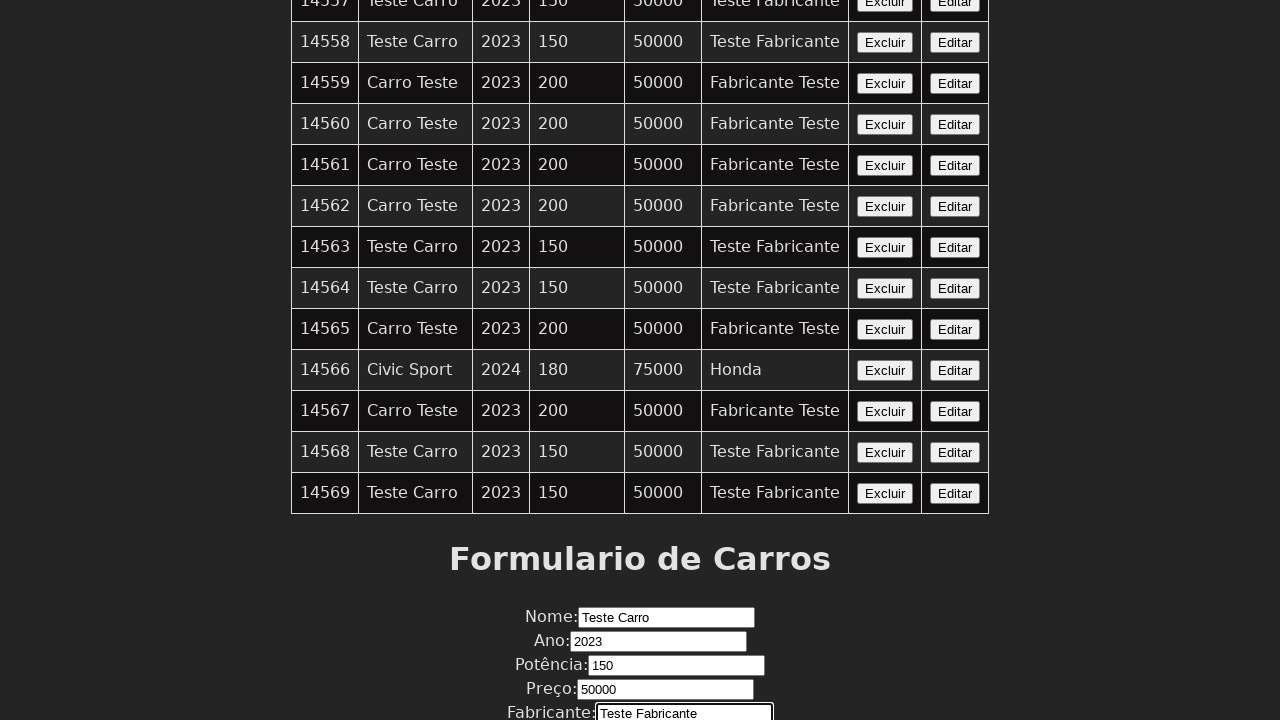

Clicked submit button to submit car form at (640, 676) on xpath=//button[contains(text(),'Enviar')]
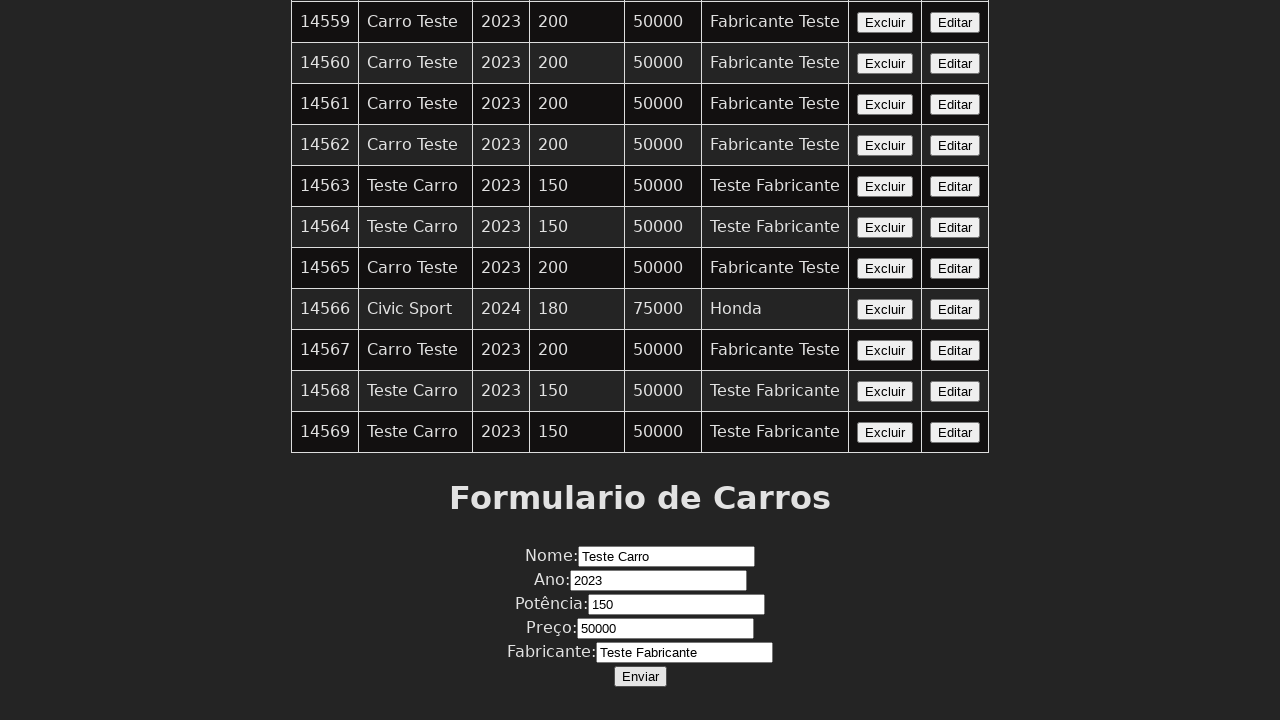

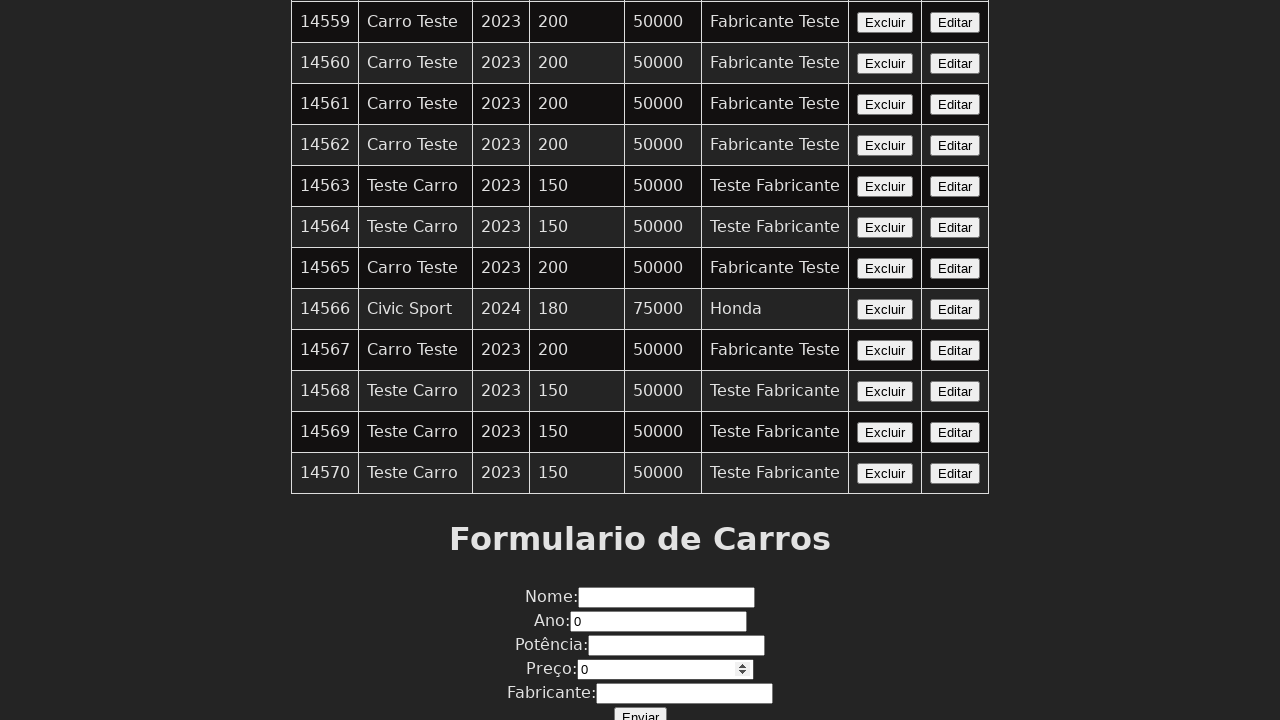